Tests search functionality by searching for "мохер" (mohair) and verifying search results contain the search term

Starting URL: https://tkani-feya.ru/

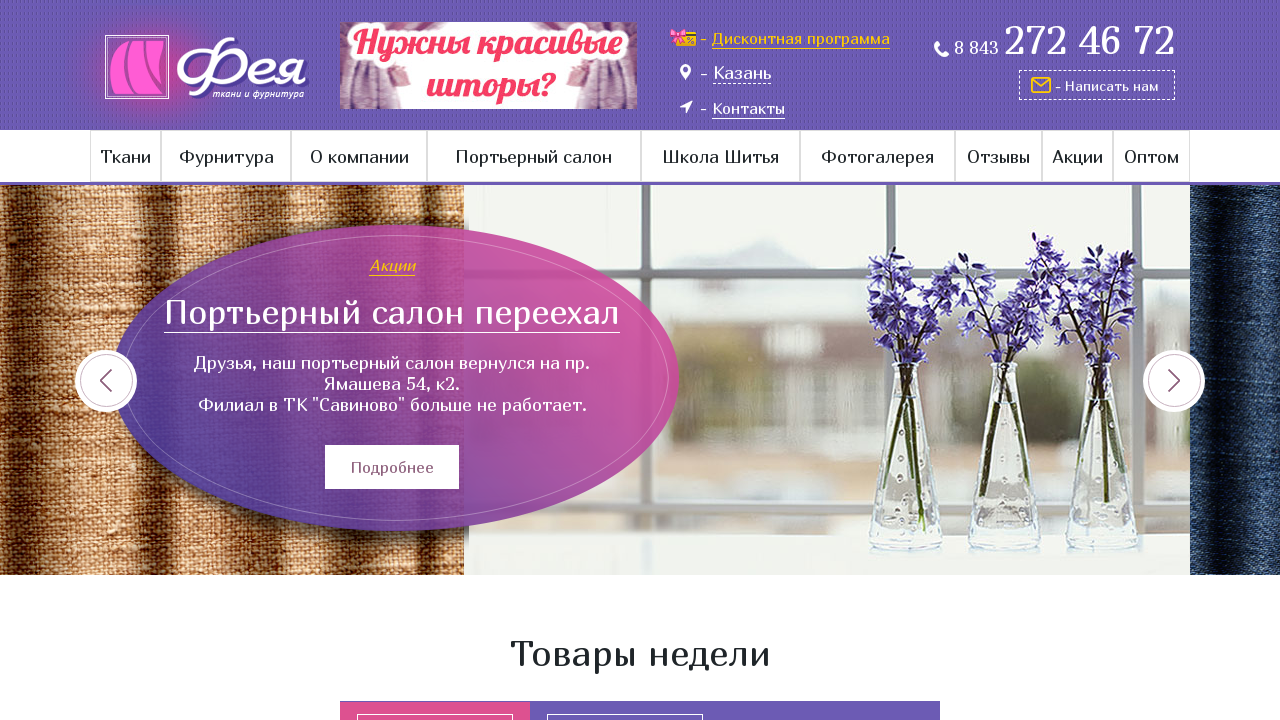

Page loaded with domcontentloaded state
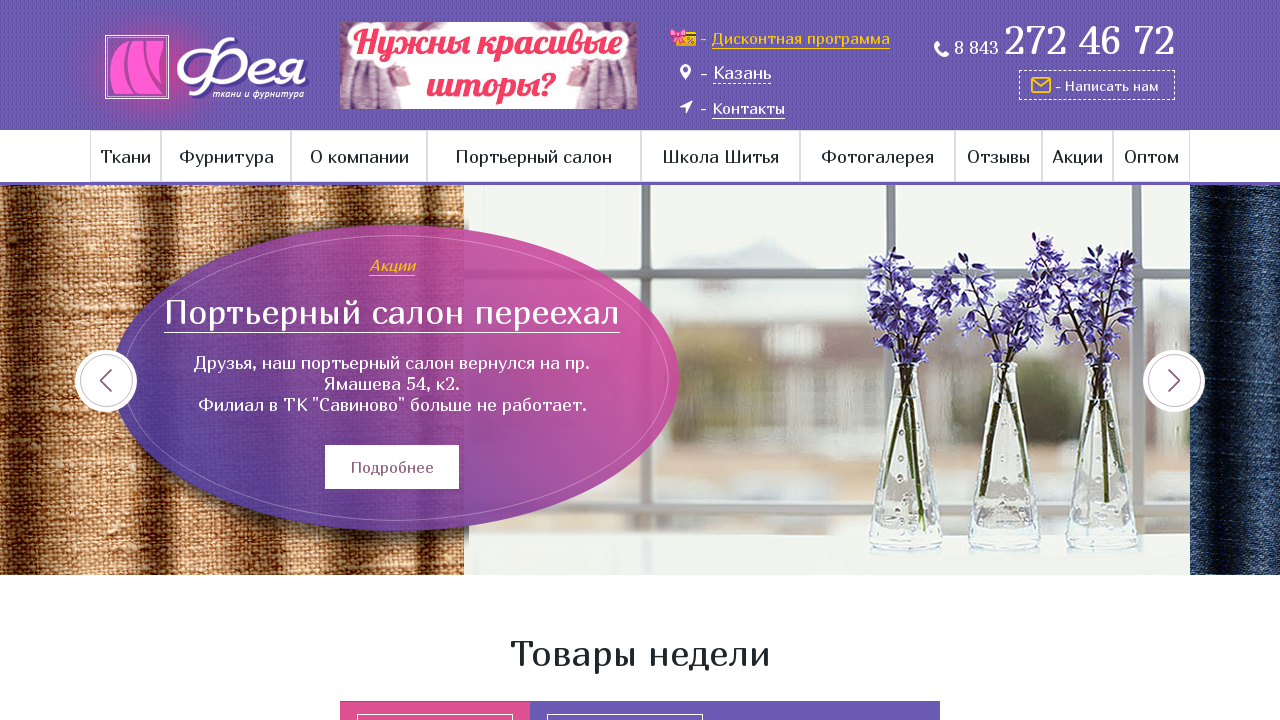

Filled search input with 'мохер' (mohair) on .search-wrap input[type='text']
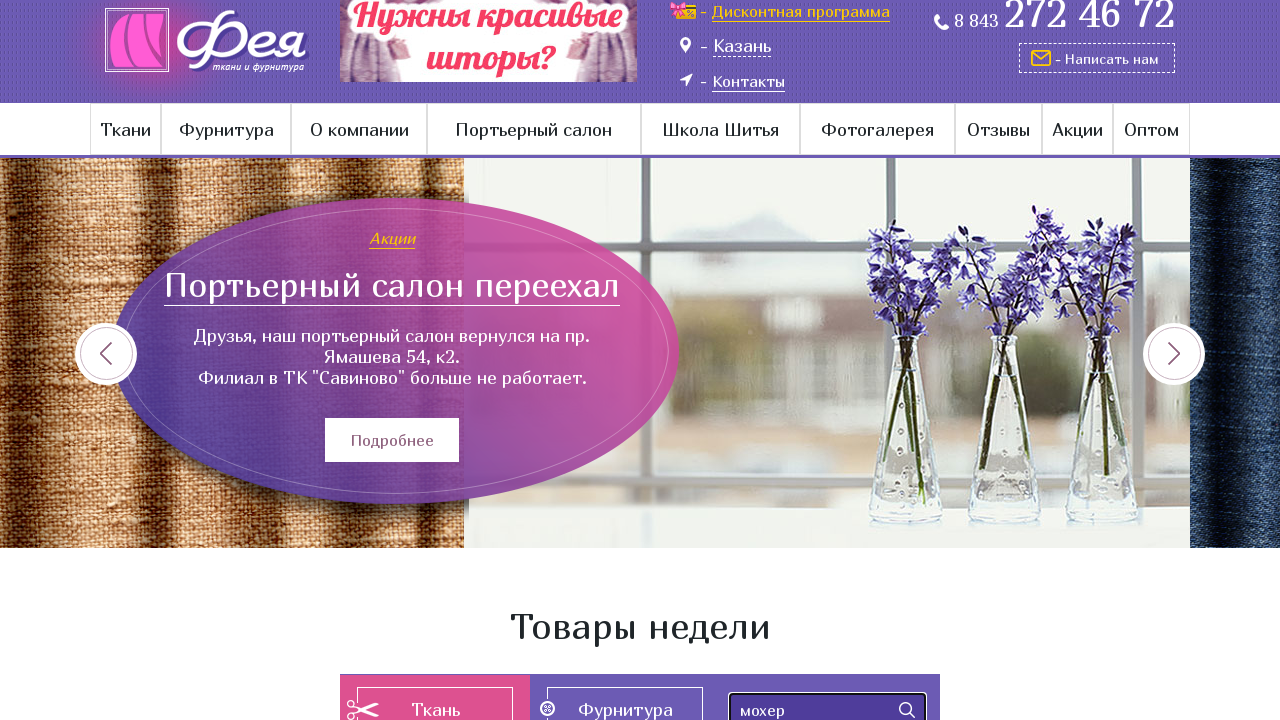

Clicked search submit button at (907, 710) on .search-wrap input[type='submit']
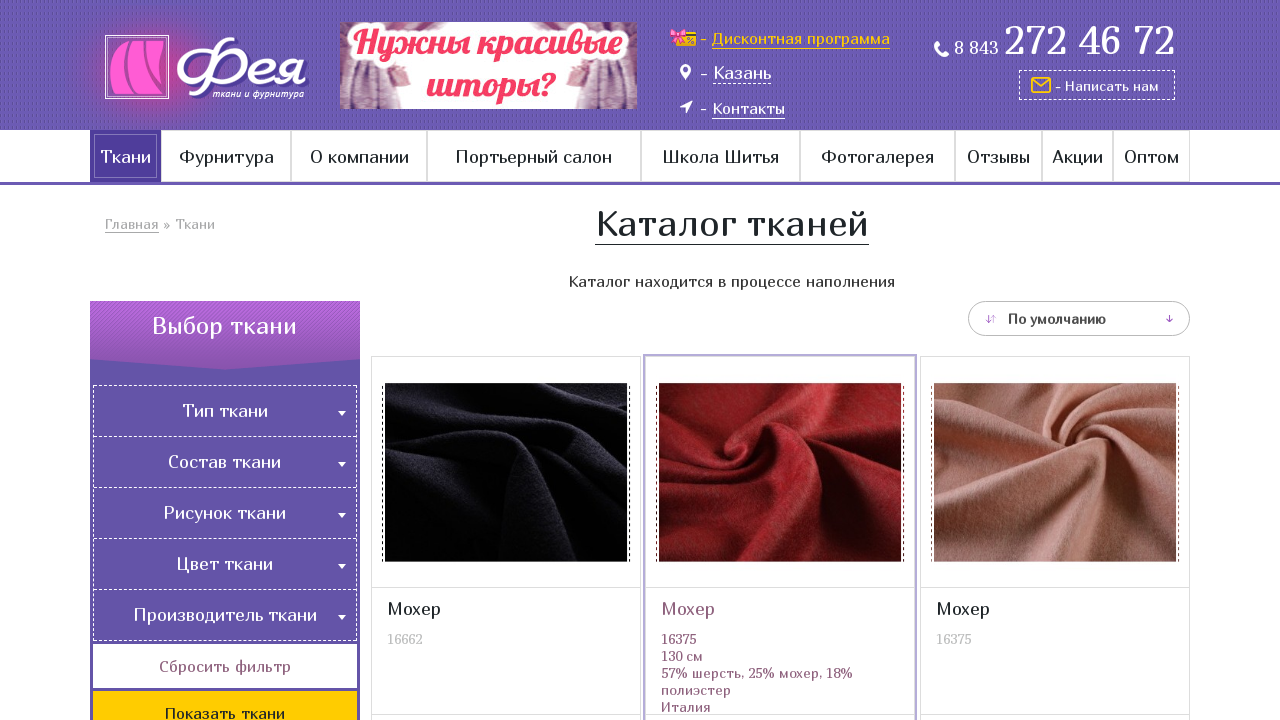

Search results loaded in catalog list
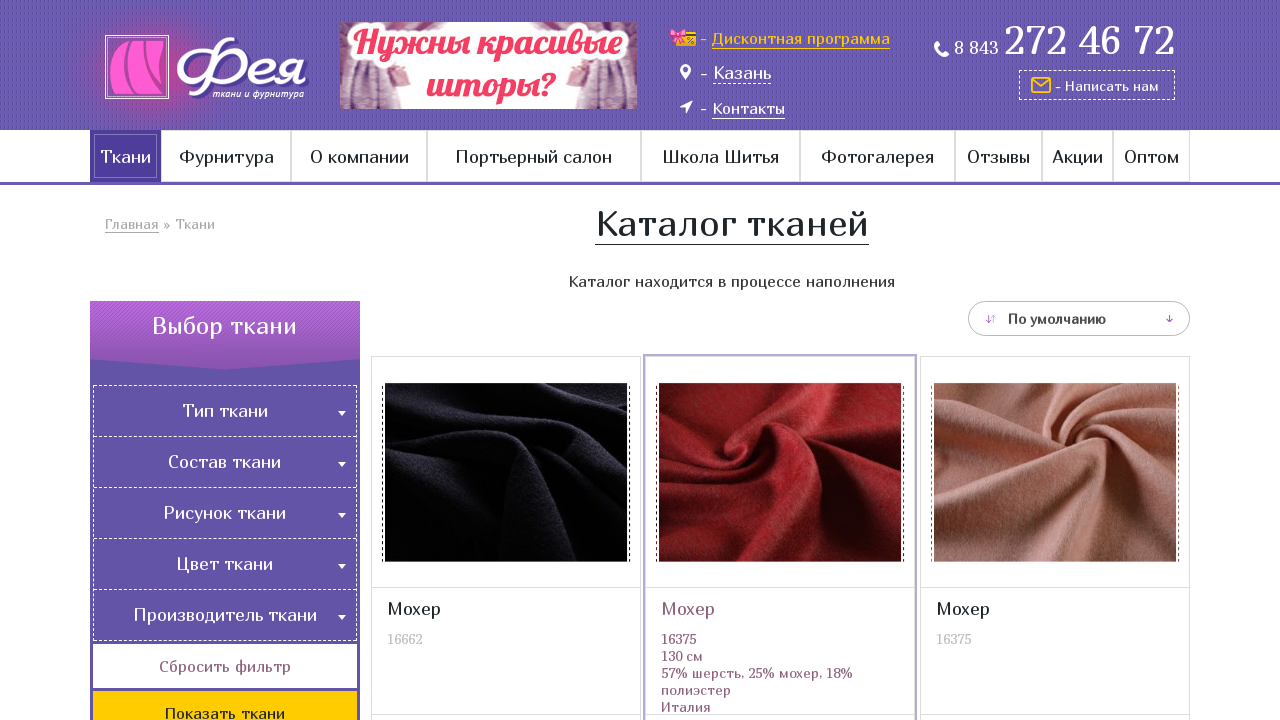

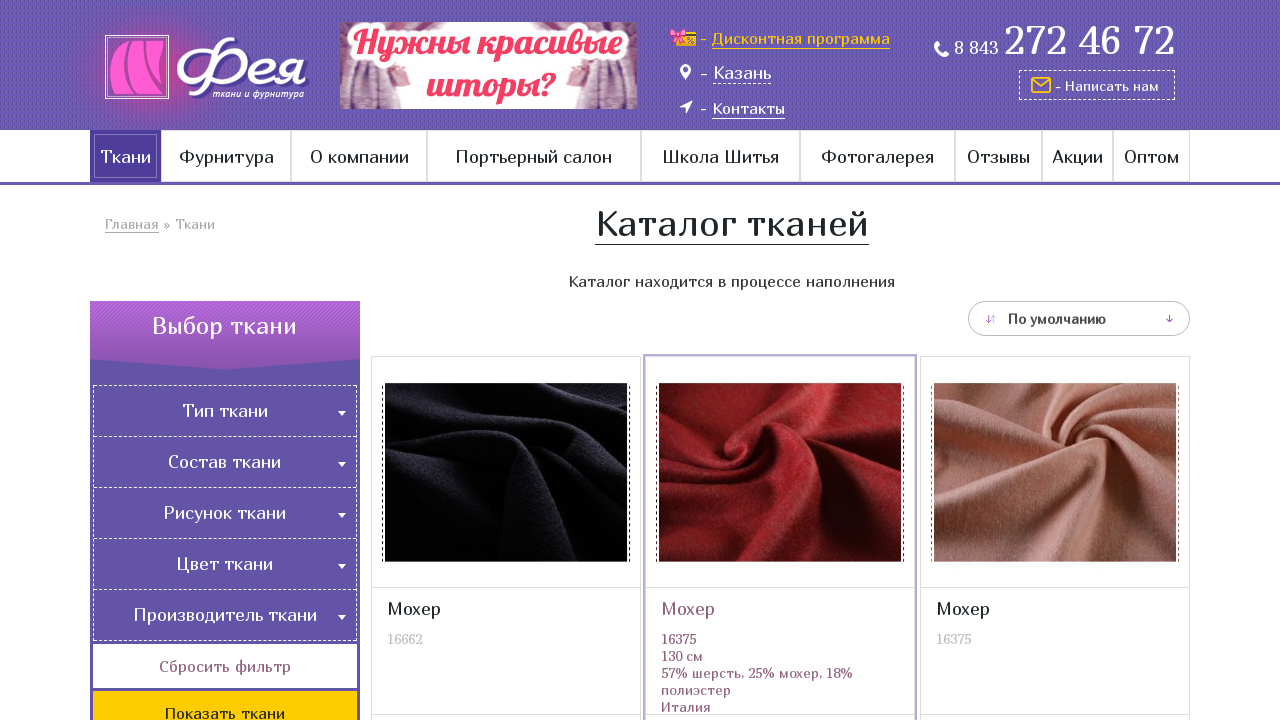